Tests the Starbucks Korea store locator by navigating through the region search interface - clicking on local search, selecting a city/province, and then selecting "All" to display all stores in that region.

Starting URL: https://www.starbucks.co.kr/store/store_map.do

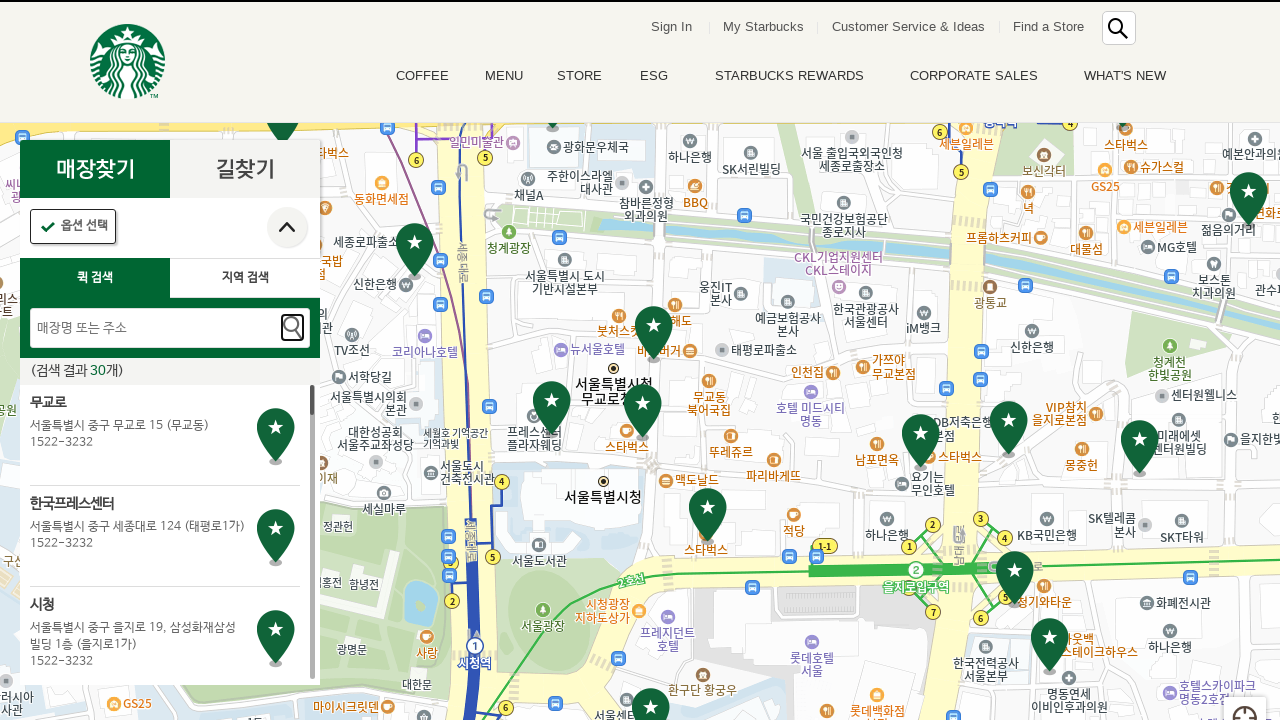

Waited for page to fully load (networkidle)
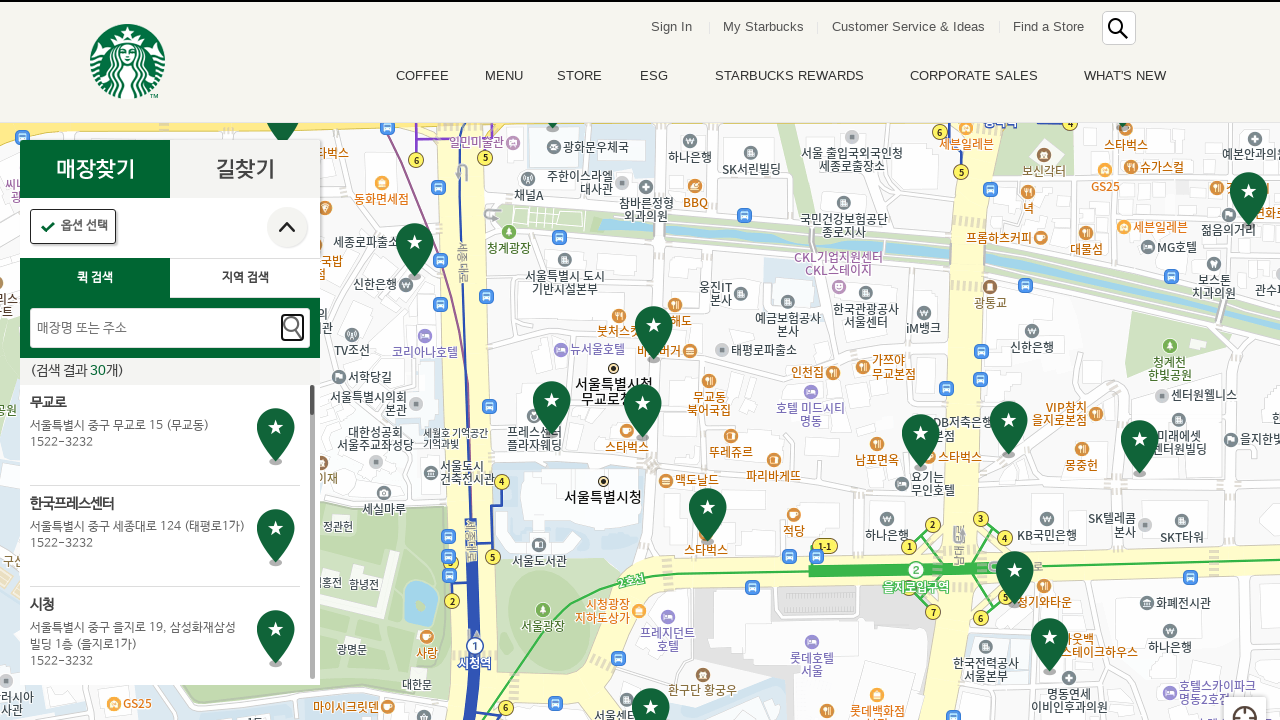

Clicked on local/region search tab (지역검색) at (245, 278) on #container > div > form > fieldset > div > section > article.find_store_cont > a
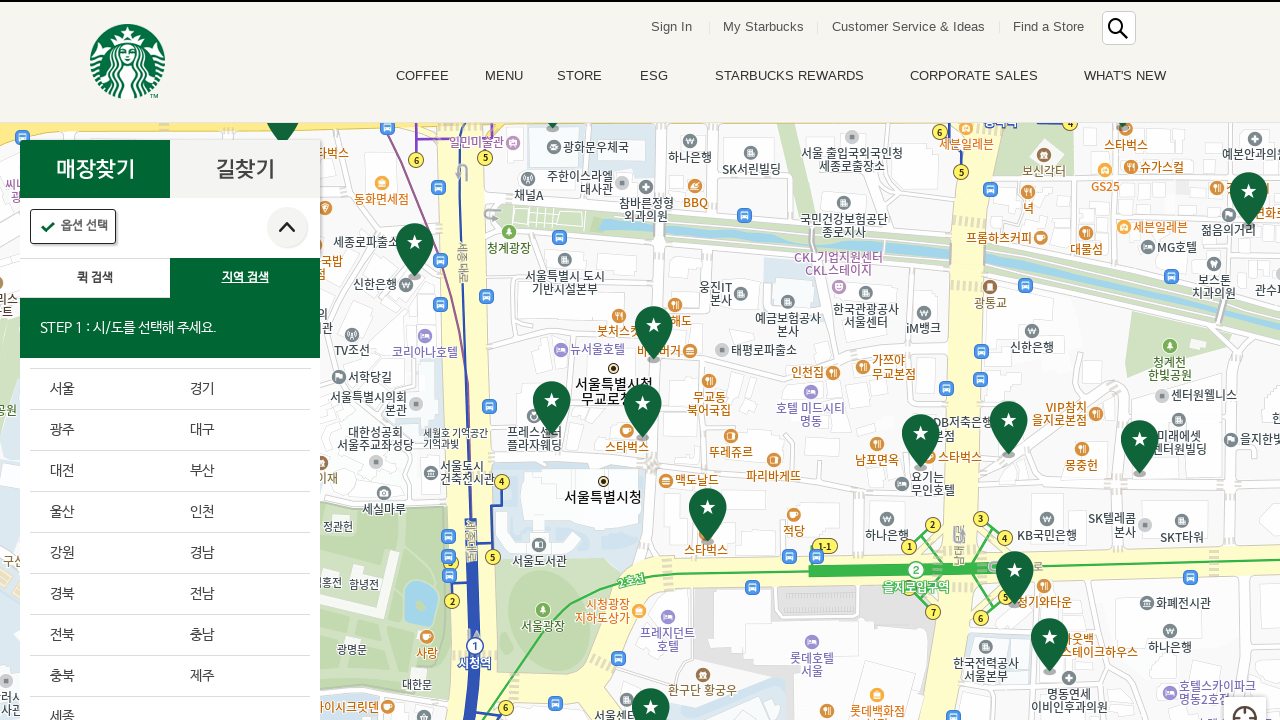

Region selection box appeared
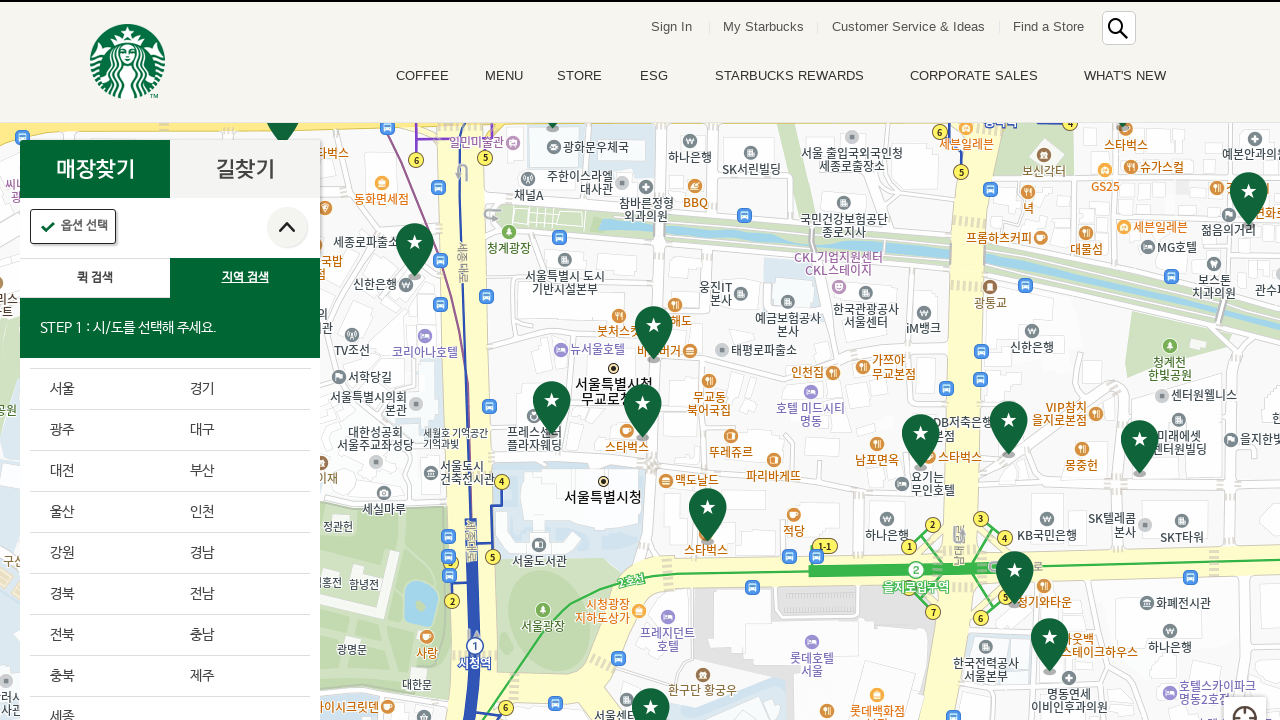

Waited 2000ms for region options to render
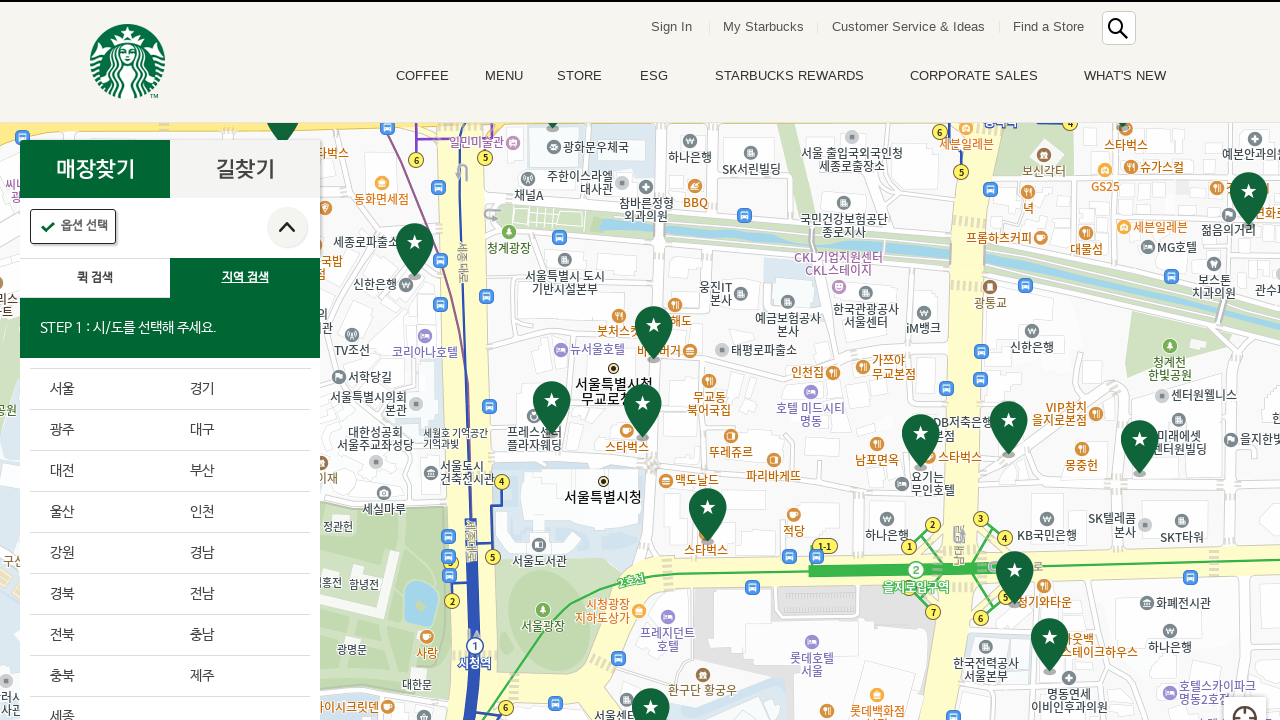

Selected 6th city/province option (시/도) at (240, 472) on .loca_step1_cont .sido_arae_box li:nth-child(6)
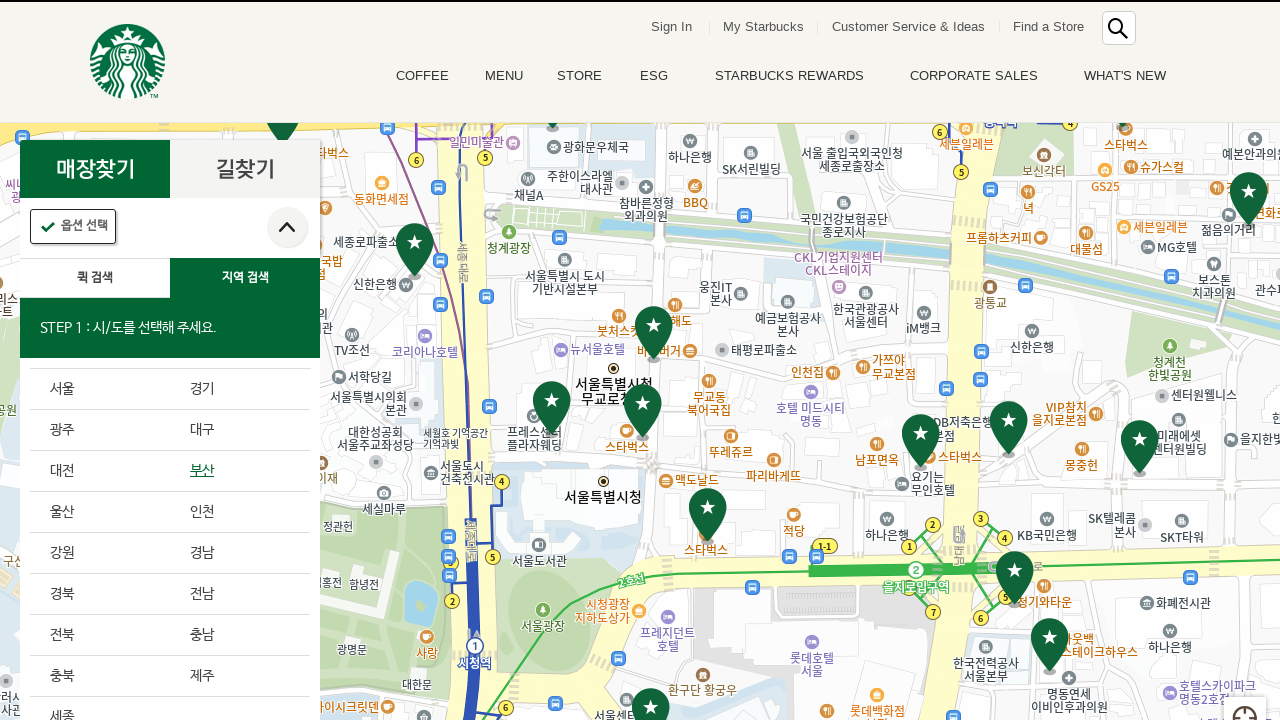

Waited 2000ms for district options to load
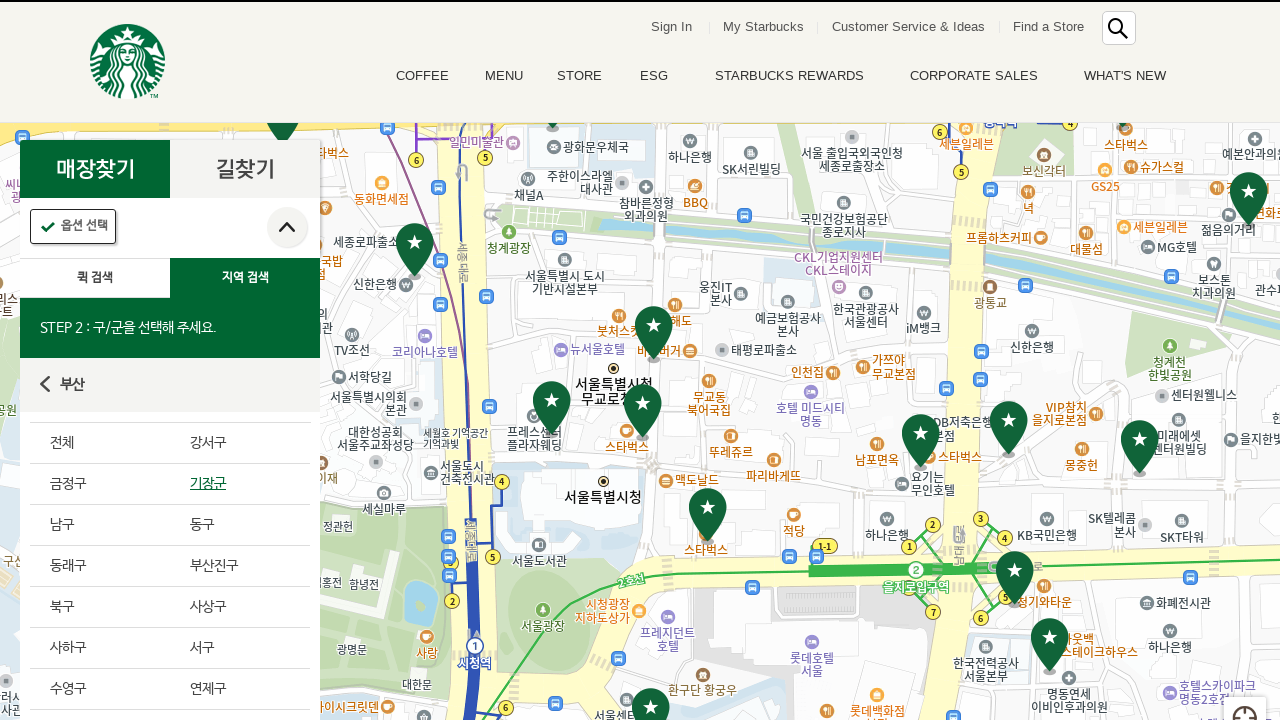

Clicked 'All' (전체) to show all stores in selected region at (100, 443) on #mCSB_2_container > ul > li:nth-child(1) > a
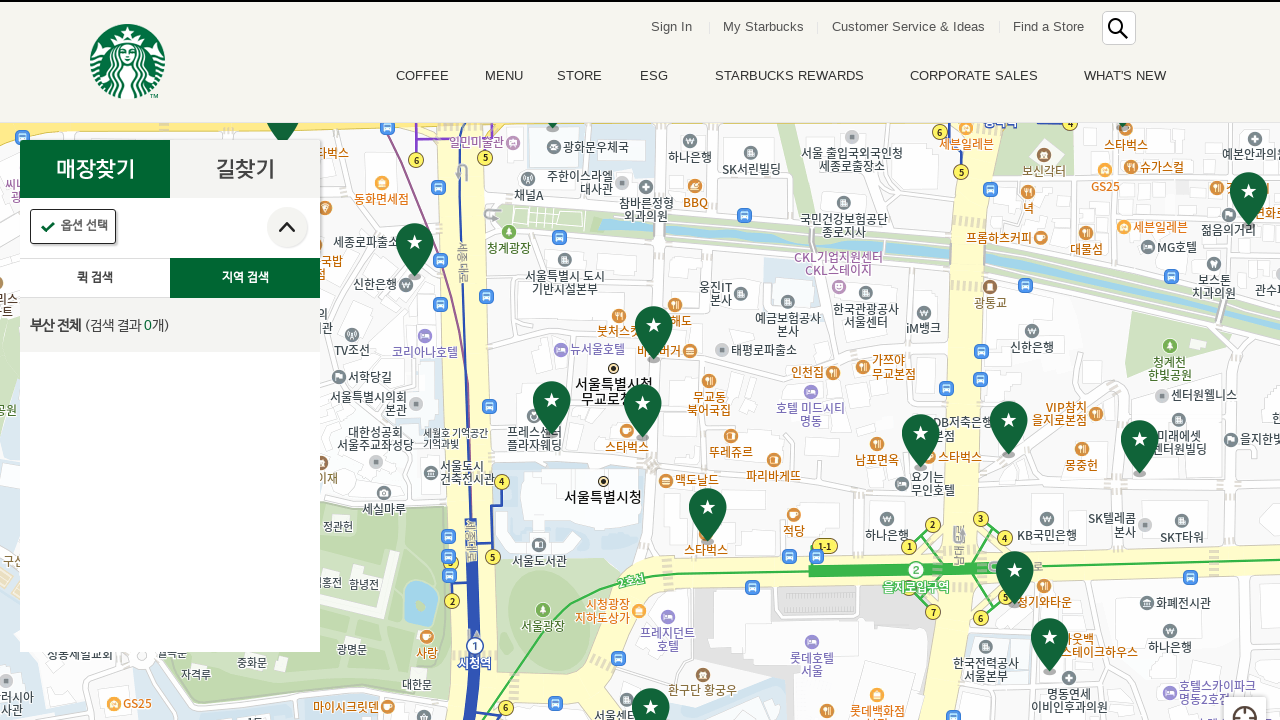

Store results loaded successfully
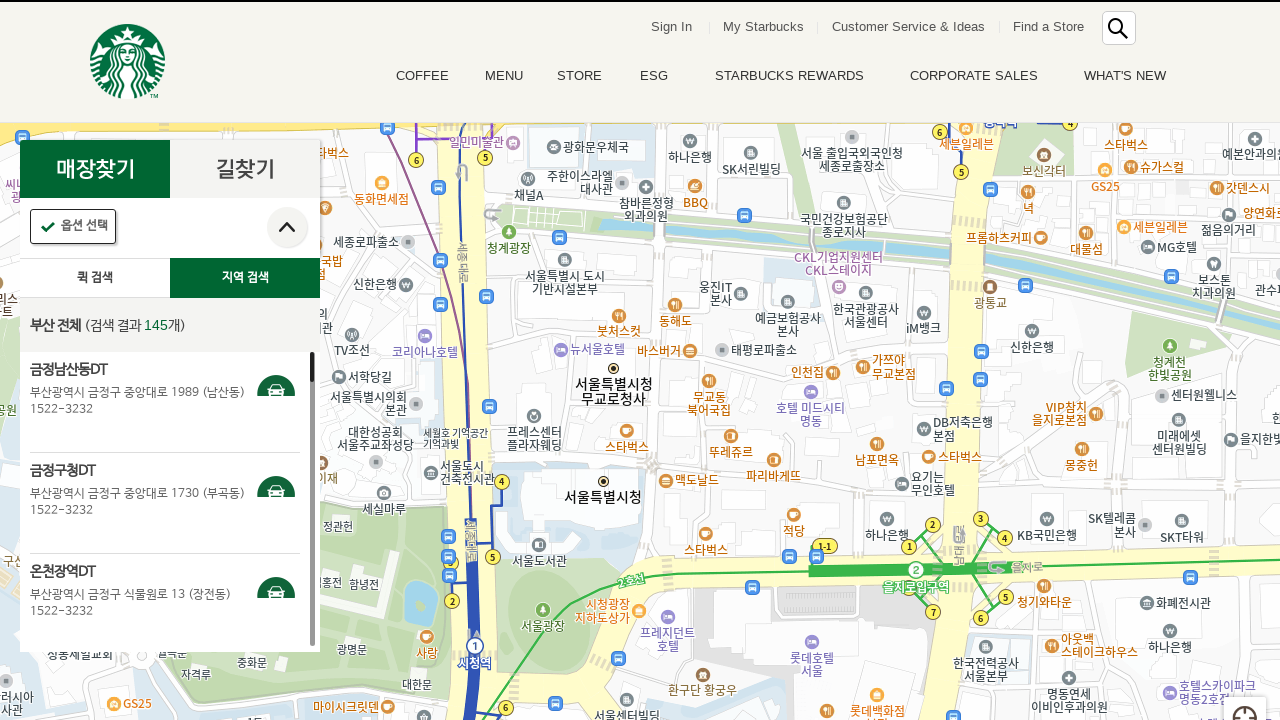

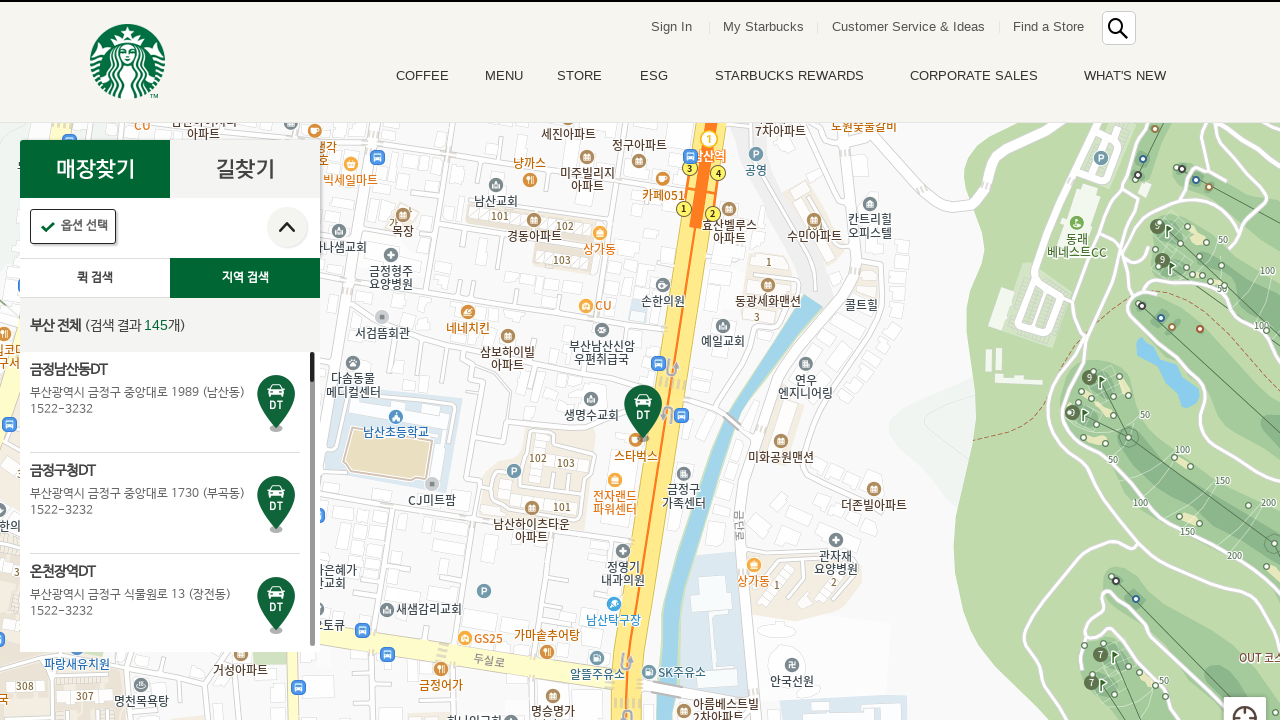